Tests selecting multiple non-consecutive elements using Ctrl+Click

Starting URL: https://automationfc.github.io/jquery-selectable/

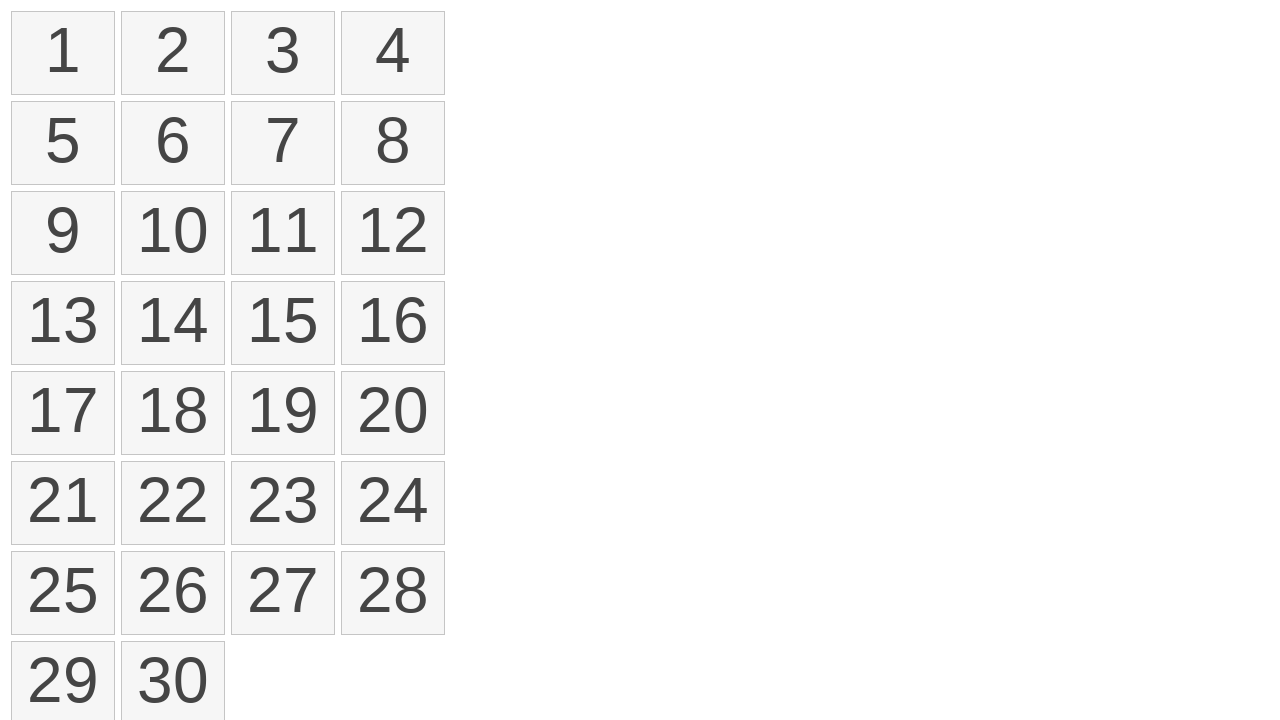

Located all selectable list elements
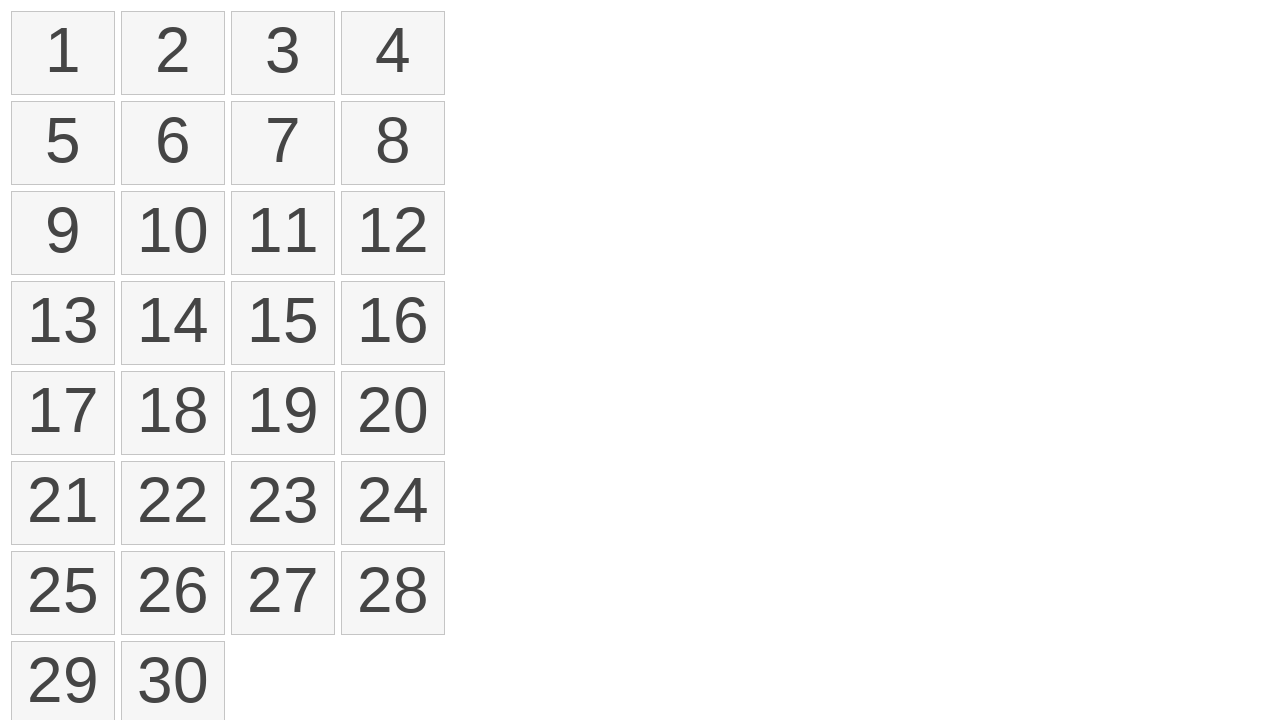

Pressed down Control key to enable multi-select mode
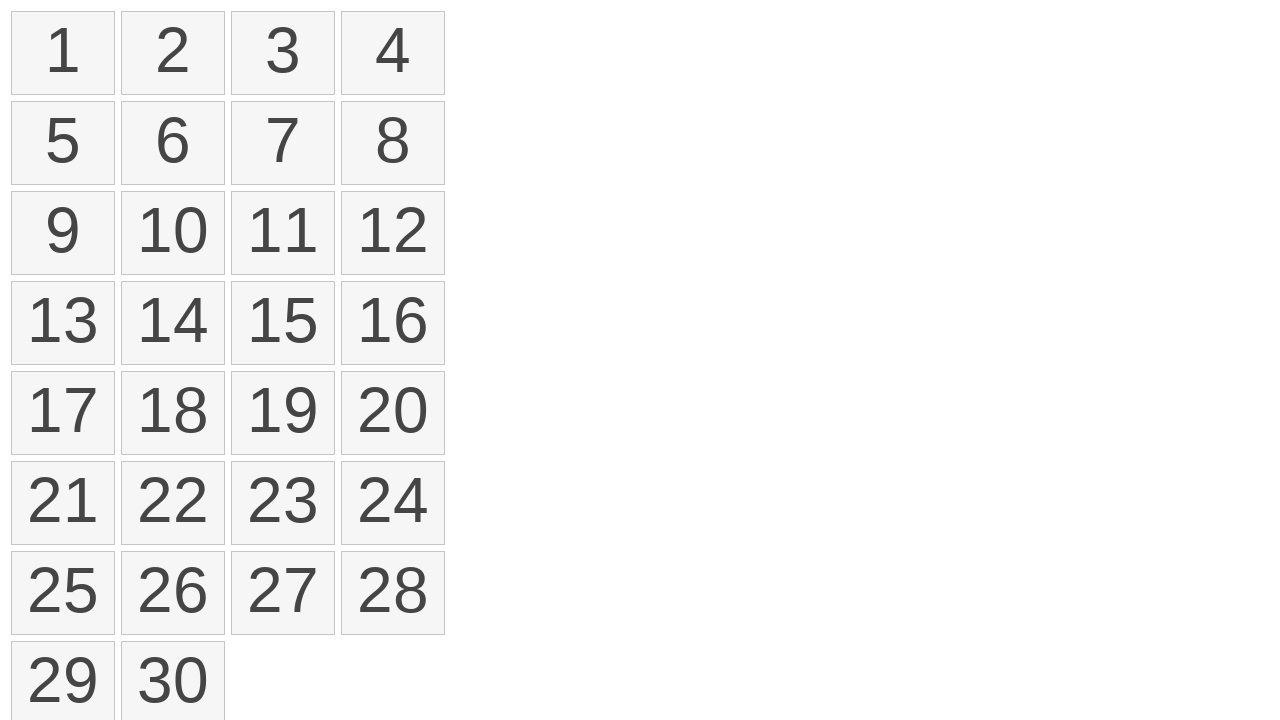

Ctrl+clicked first element (index 0) at (63, 53) on li.ui-state-default >> nth=0
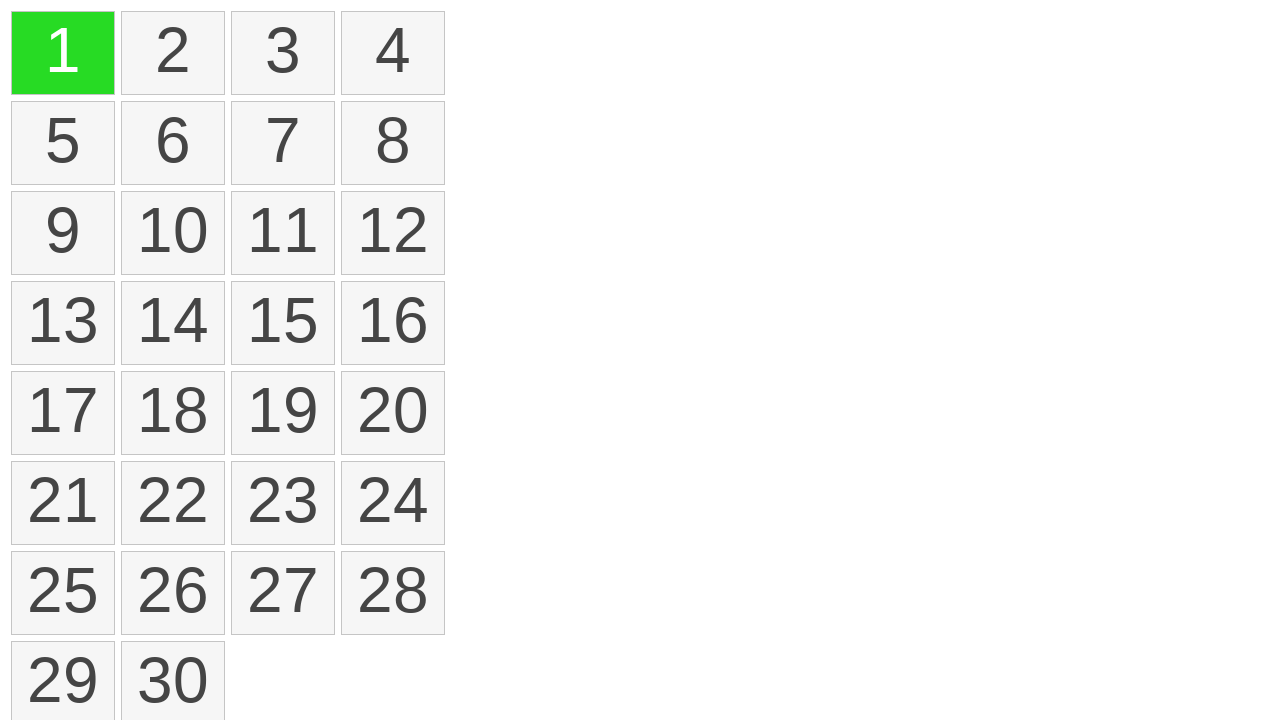

Ctrl+clicked second element (index 1) at (173, 53) on li.ui-state-default >> nth=1
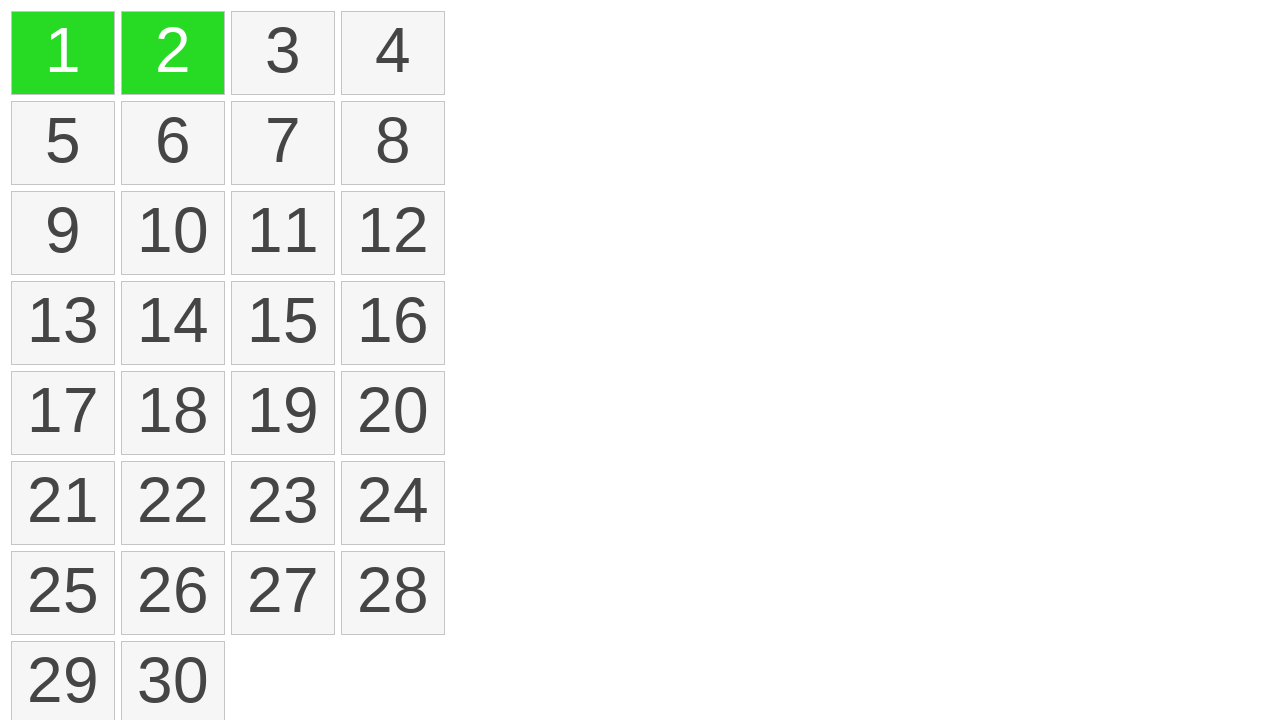

Ctrl+clicked fourth element (index 3) at (393, 53) on li.ui-state-default >> nth=3
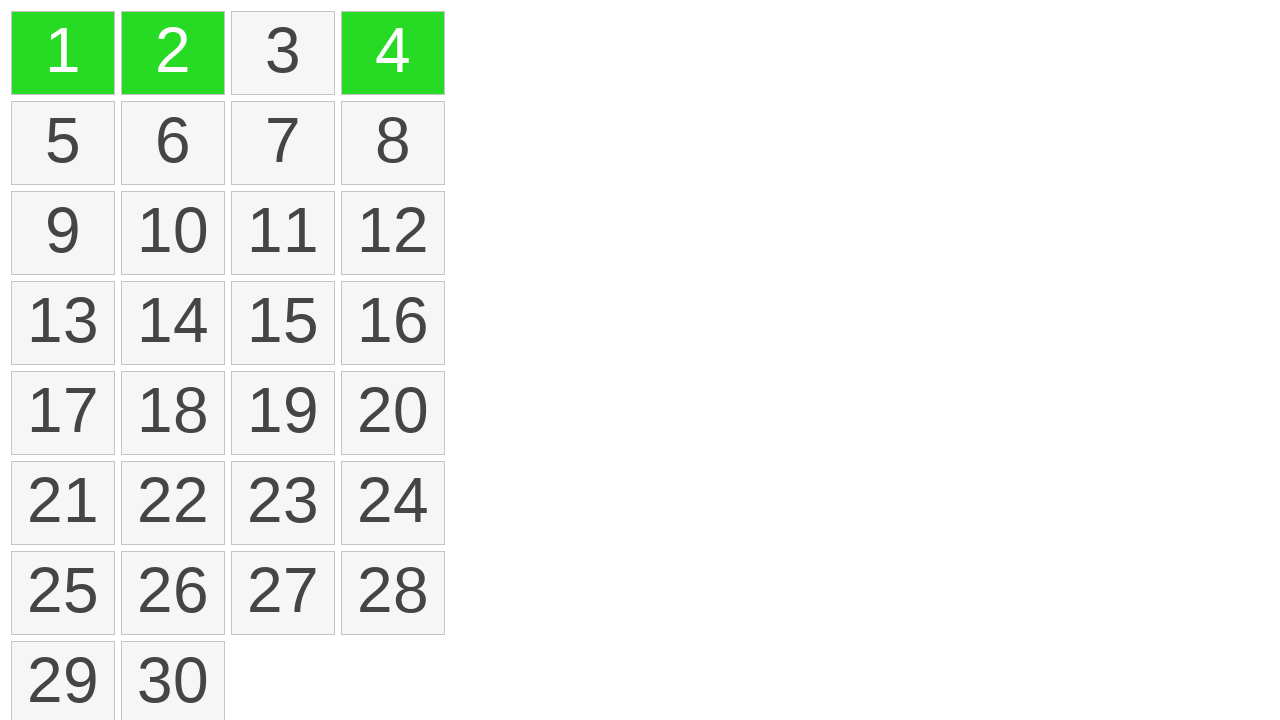

Ctrl+clicked seventh element (index 6) at (283, 143) on li.ui-state-default >> nth=6
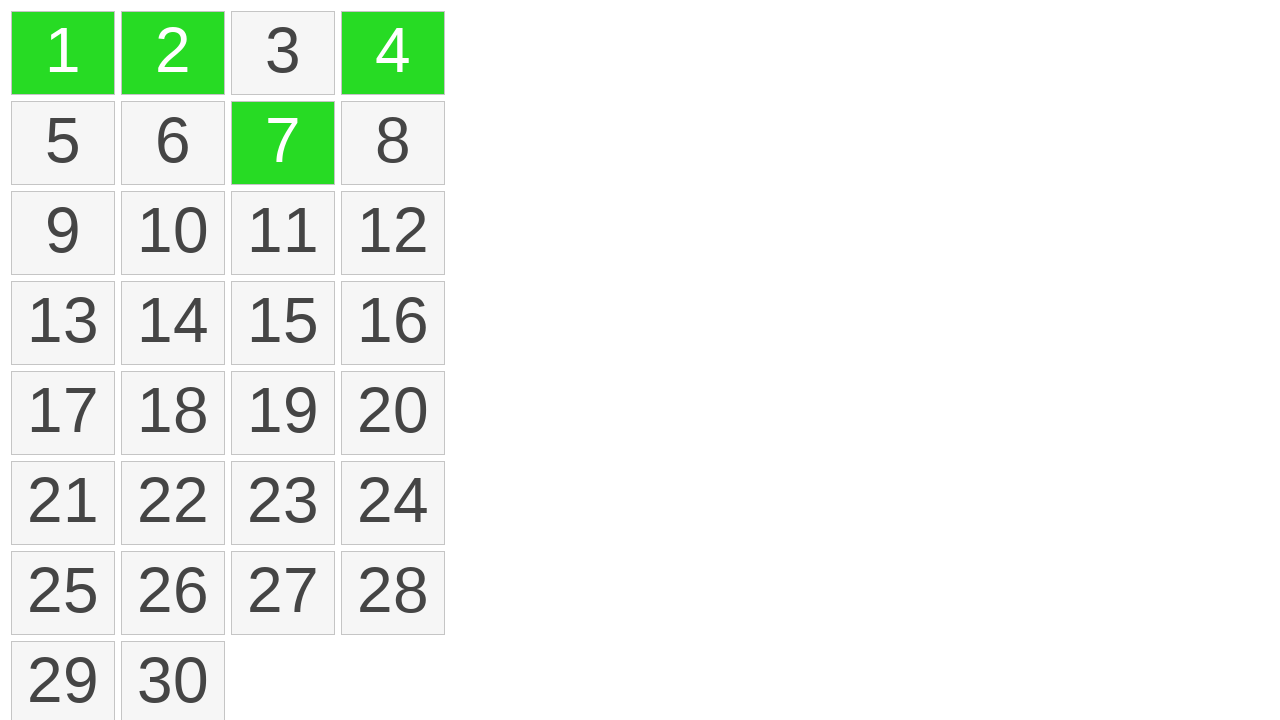

Released Control key to exit multi-select mode
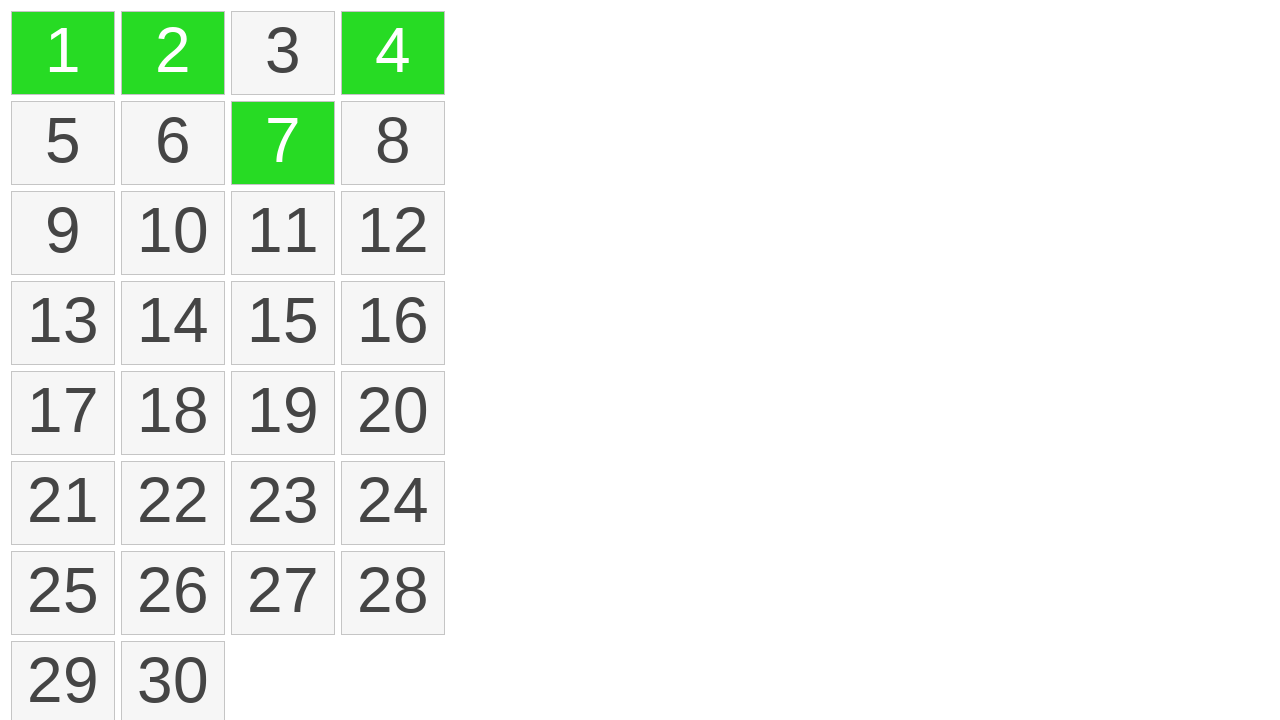

Located all selected elements
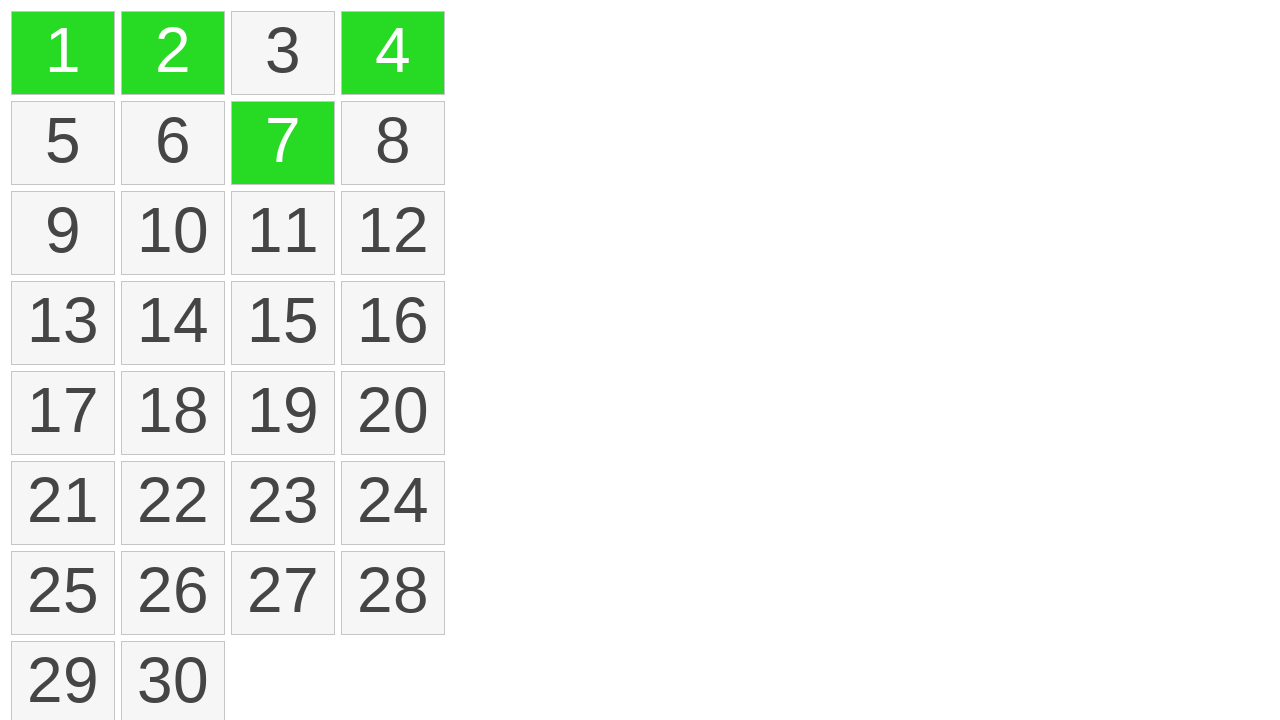

Verified that exactly 4 elements are selected
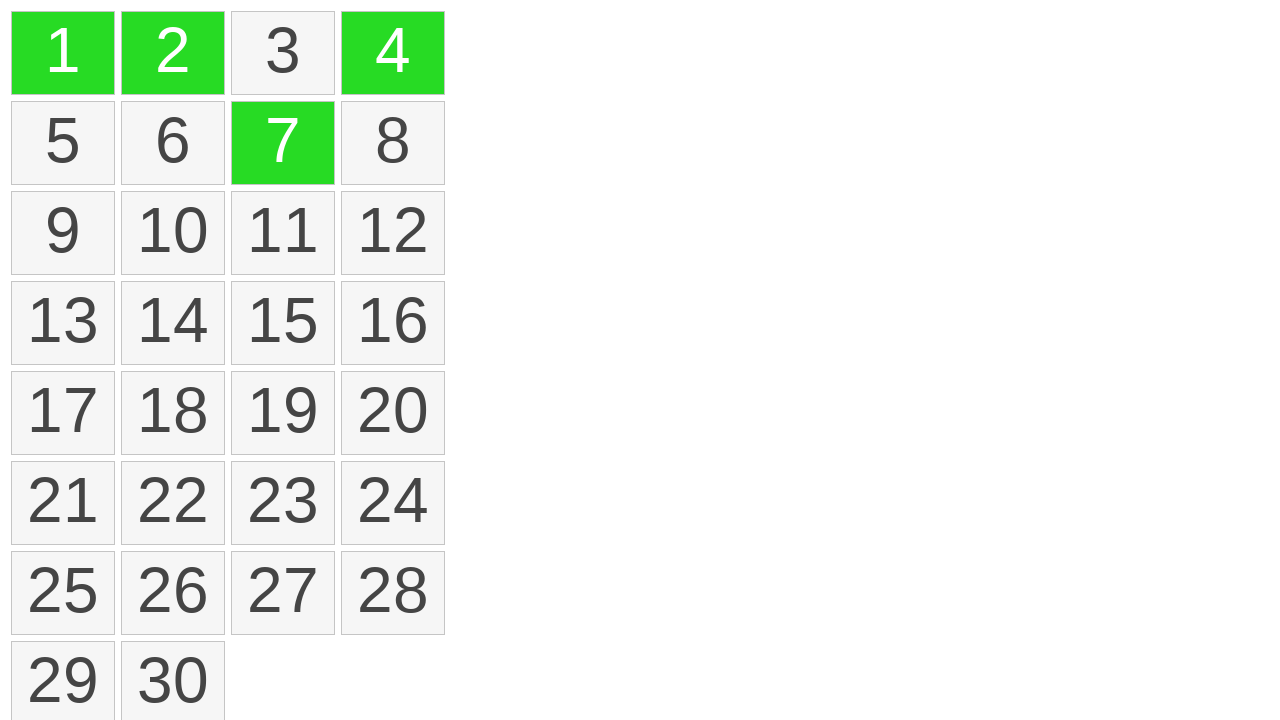

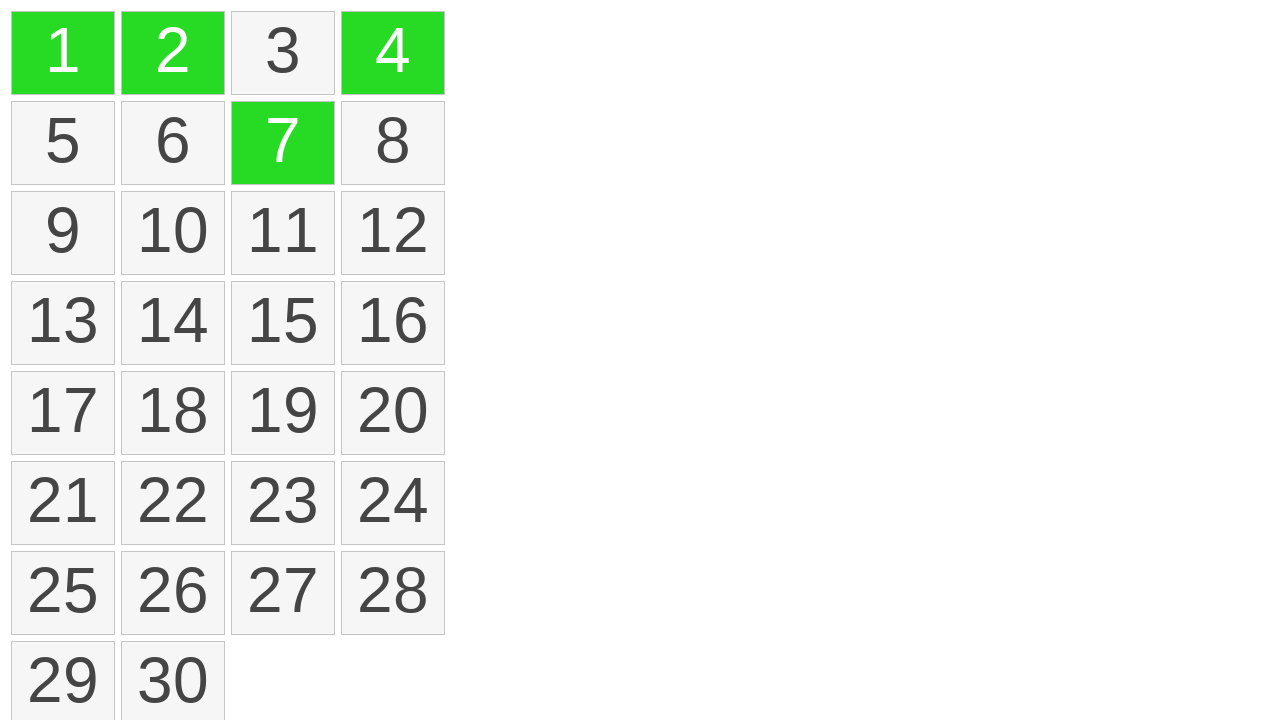